Tests browser window manipulation on Flipkart by resizing the window to specific dimensions, refreshing the page, and repositioning the window on screen.

Starting URL: https://www.flipkart.com/

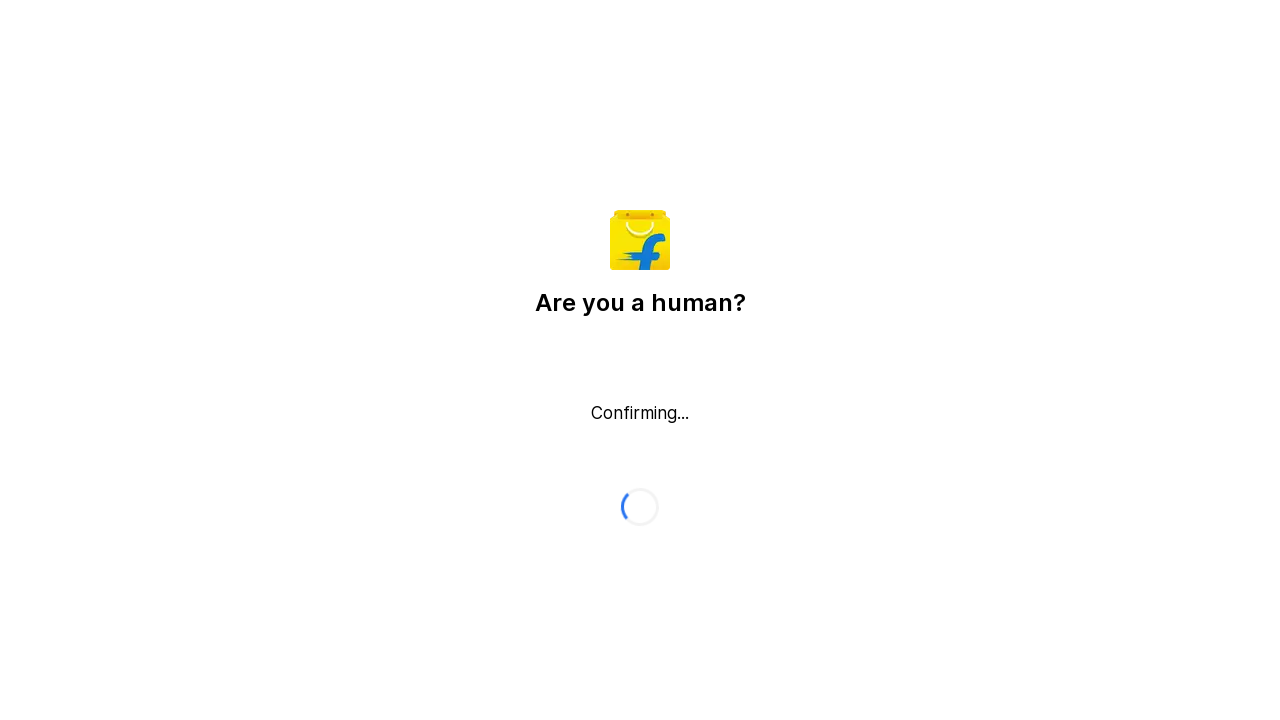

Set viewport size to 350x400 pixels
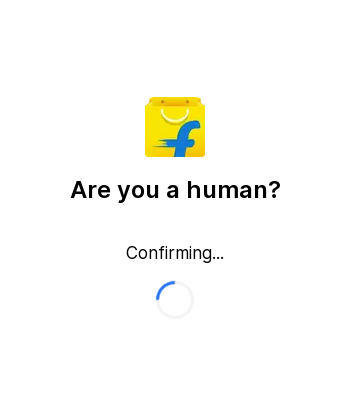

Waited 2000ms for page to adjust to new viewport size
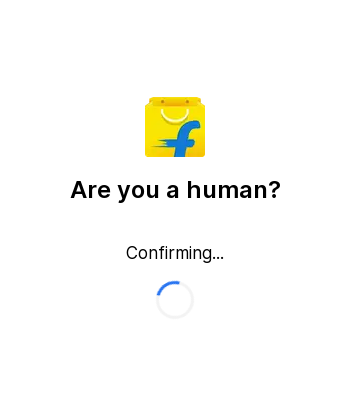

Reloaded the Flipkart page
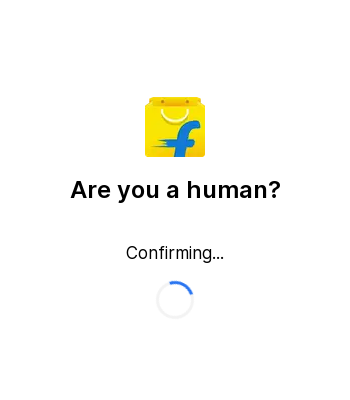

Page finished loading after refresh
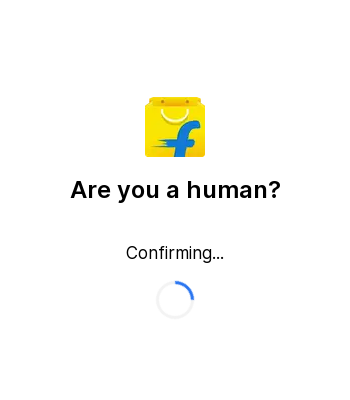

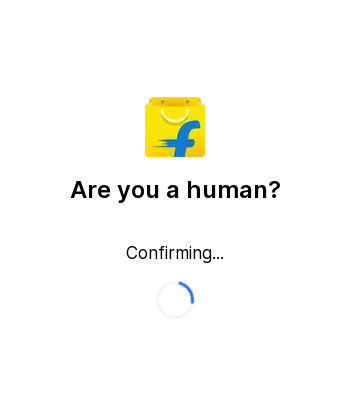